Tests drag and drop functionality by dragging an image element and dropping it into a target box

Starting URL: https://formy-project.herokuapp.com/dragdrop

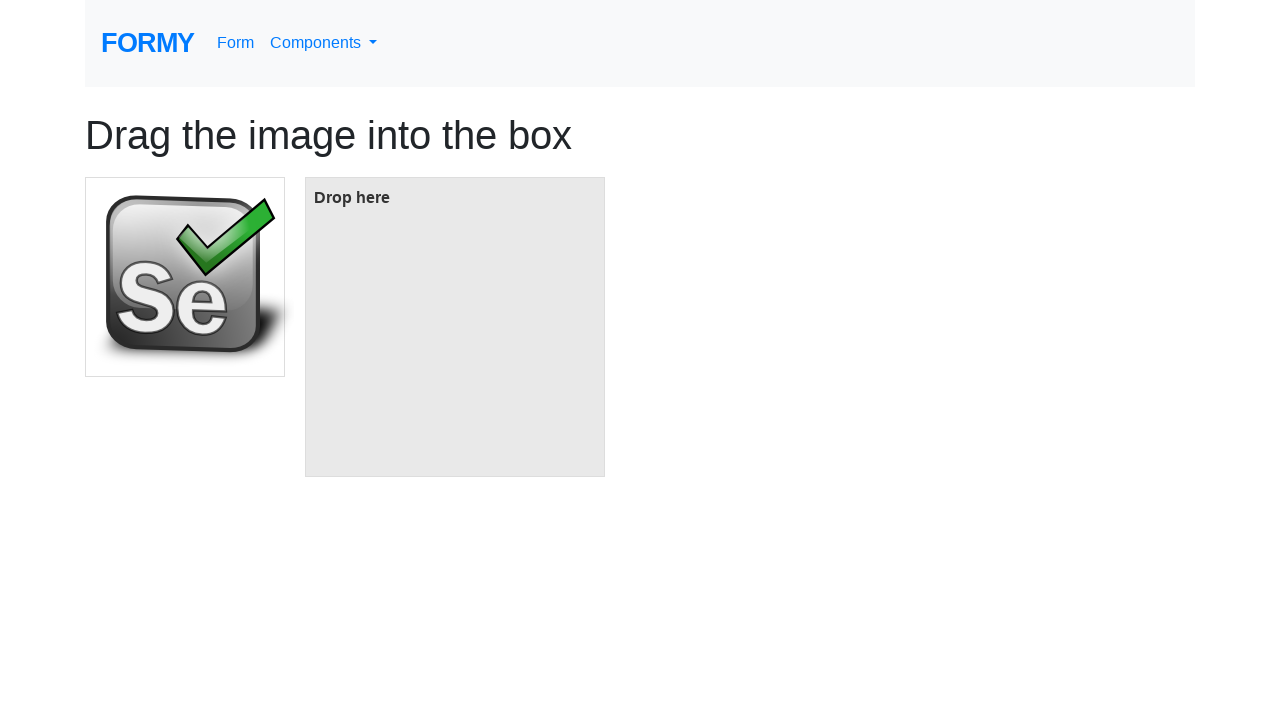

Dragged image element and dropped it into the target box at (455, 327)
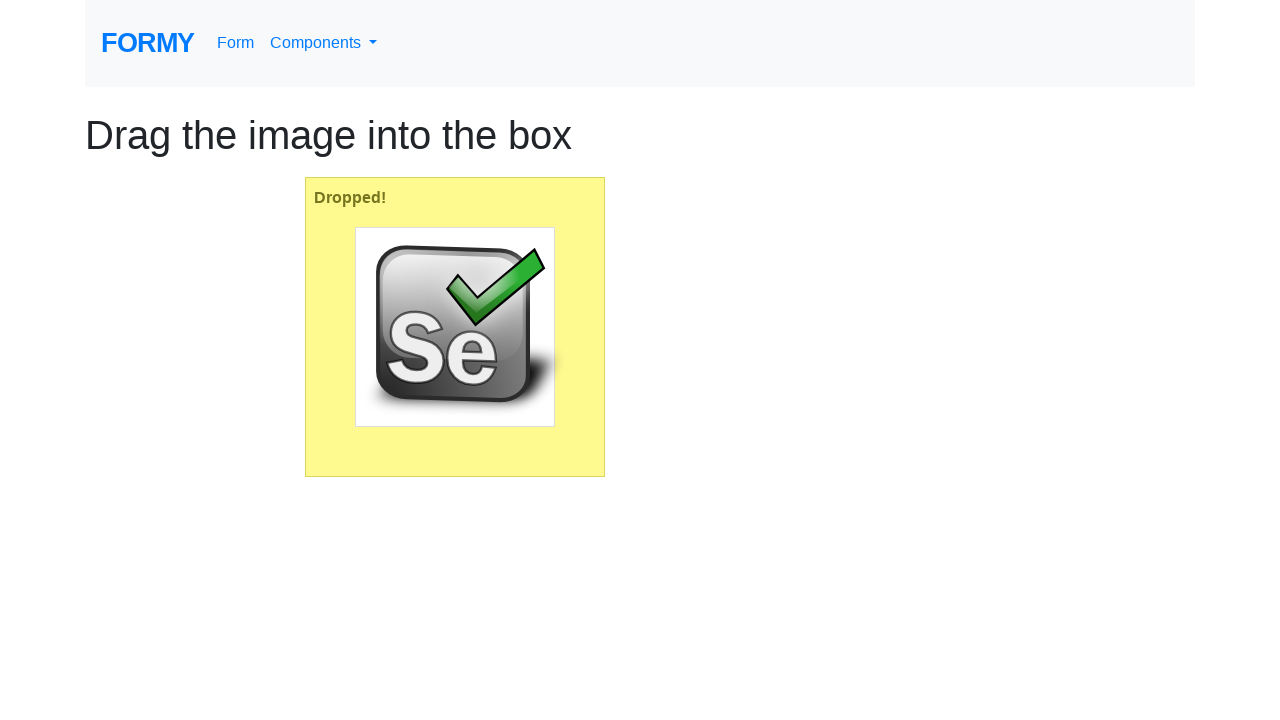

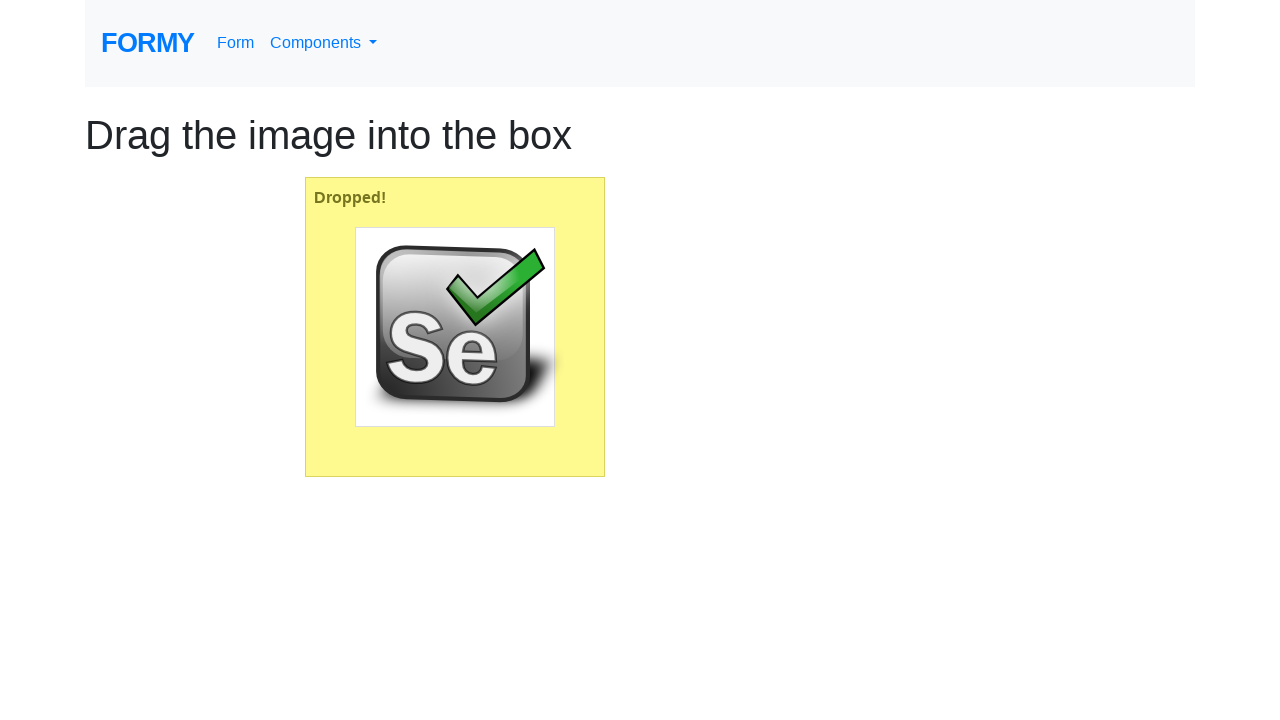